Tests radio button selection functionality and element visibility toggling on a practice automation page by selecting radio buttons and clicking a hide button to verify element display state changes

Starting URL: https://rahulshettyacademy.com/AutomationPractice/

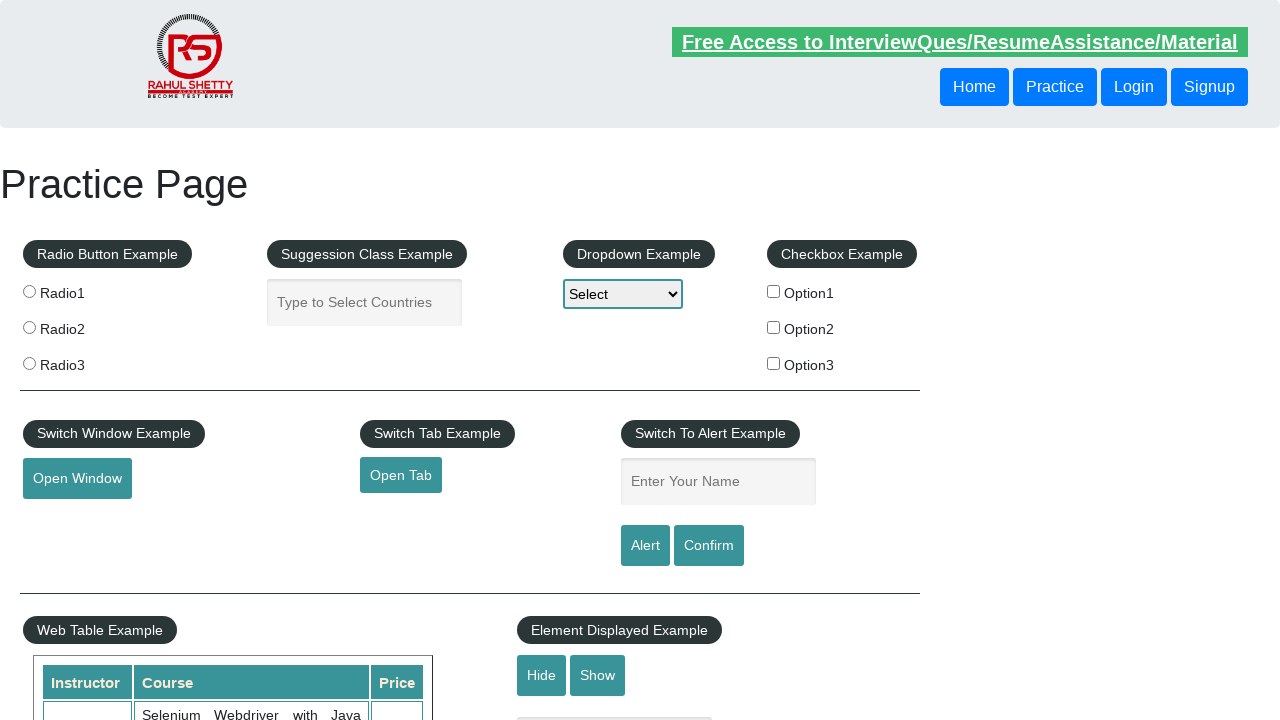

Located all radio button elements on the page
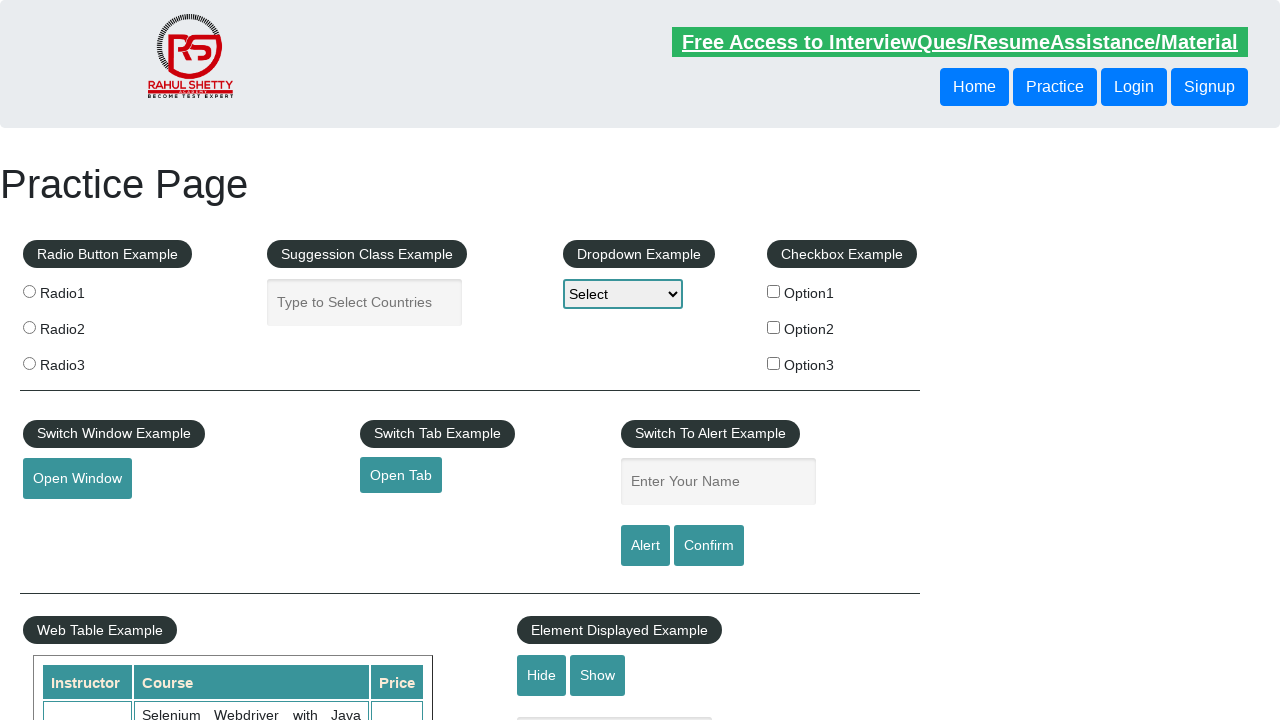

Selected radio button with value 'radio2' at (29, 327) on xpath=//input[@type='radio'] >> nth=1
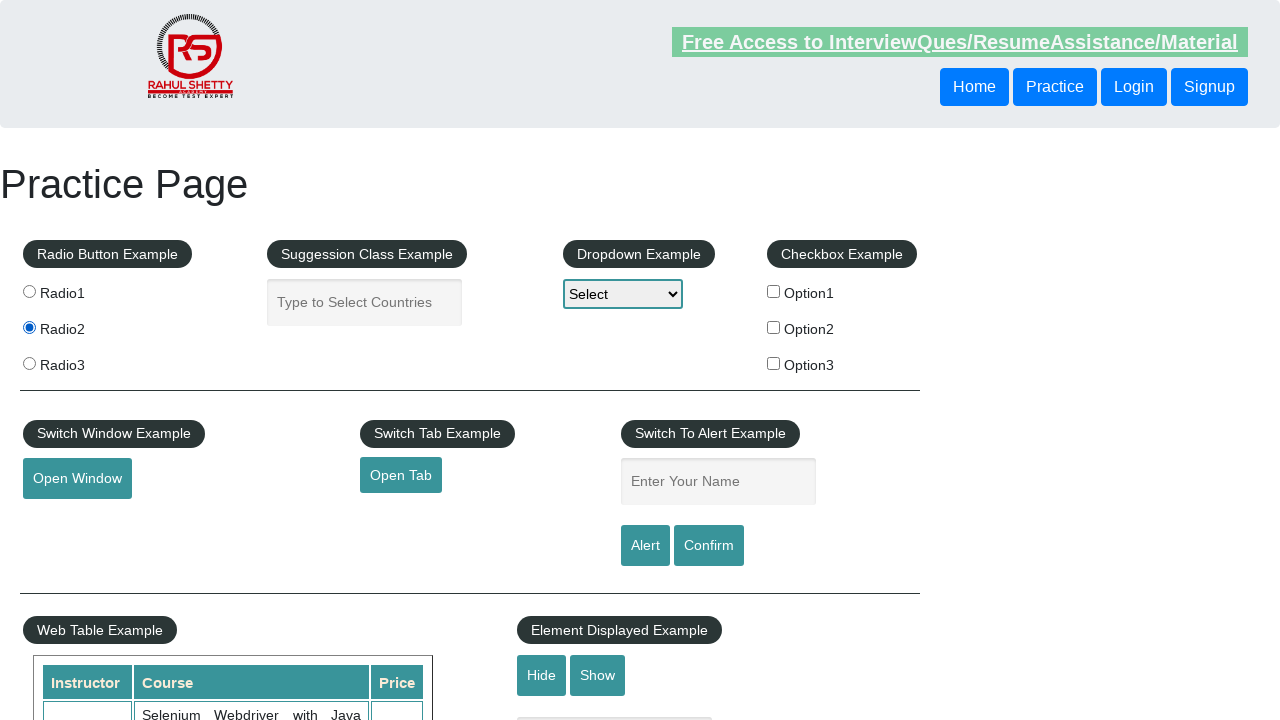

Selected second radio button using CSS selector at (29, 327) on .radioButton >> nth=1
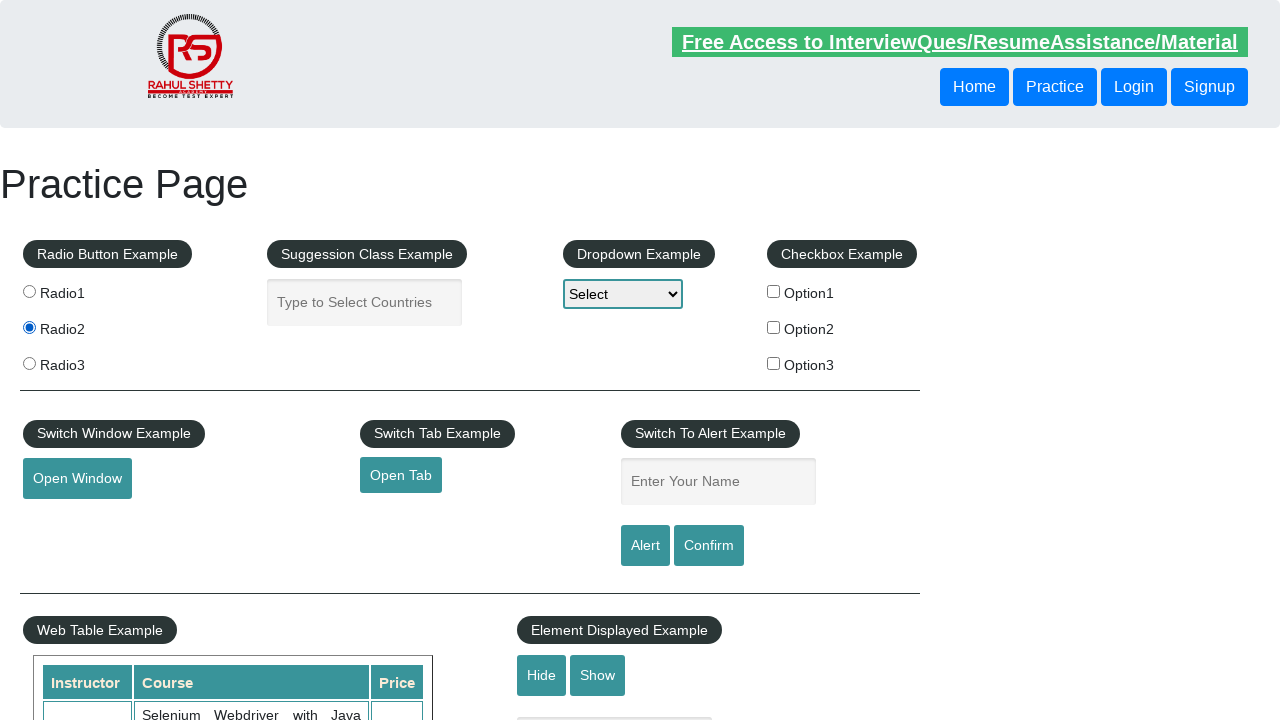

Confirmed that displayed-text element is visible
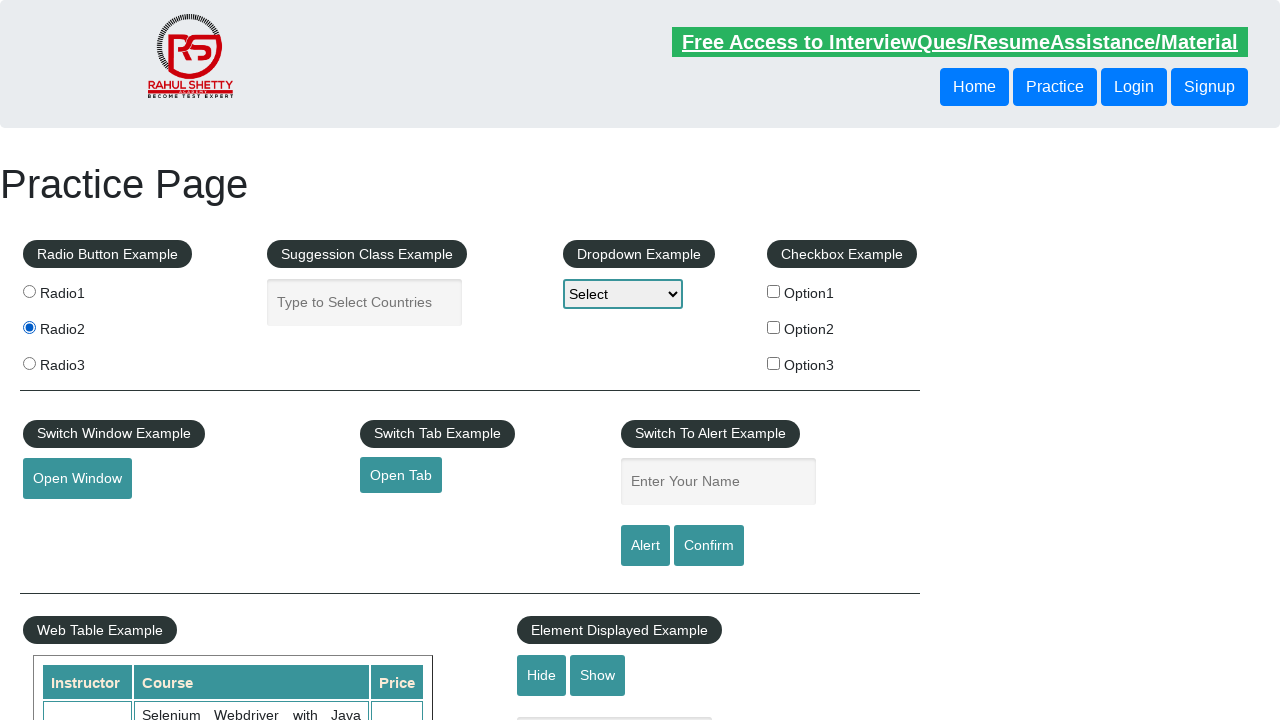

Clicked hide button to toggle text visibility at (542, 675) on #hide-textbox
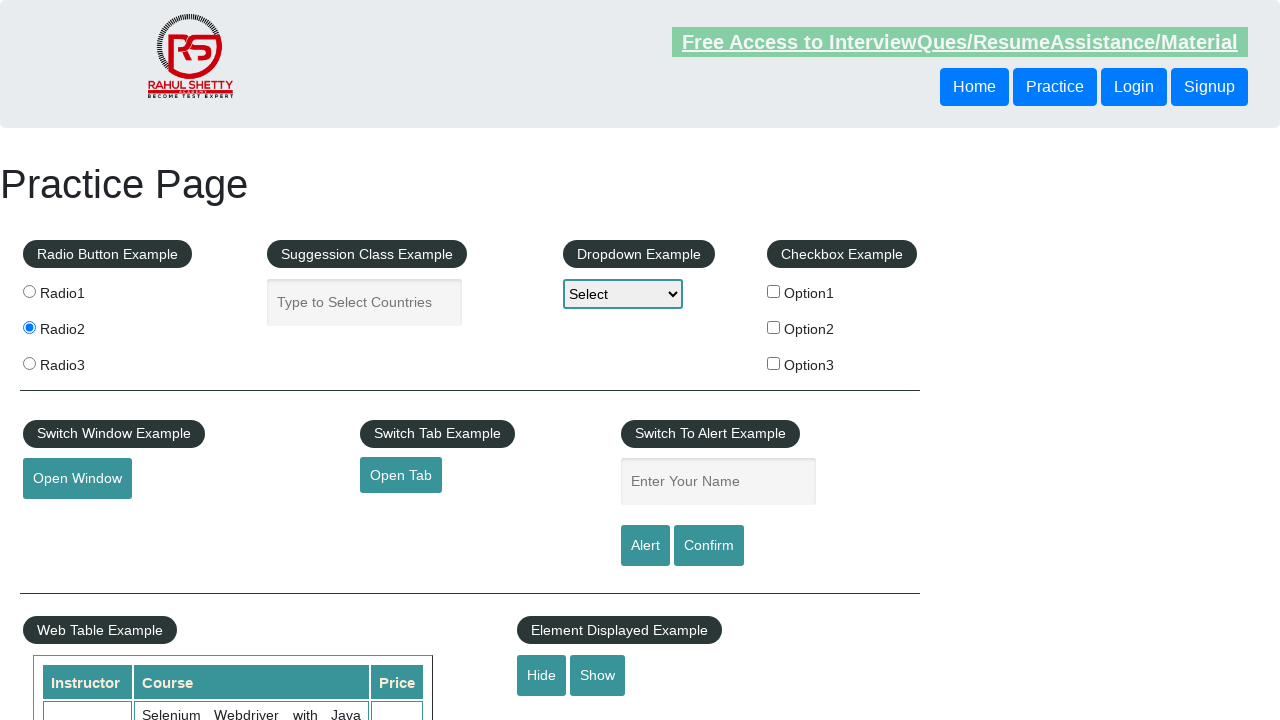

Confirmed that displayed-text element is now hidden
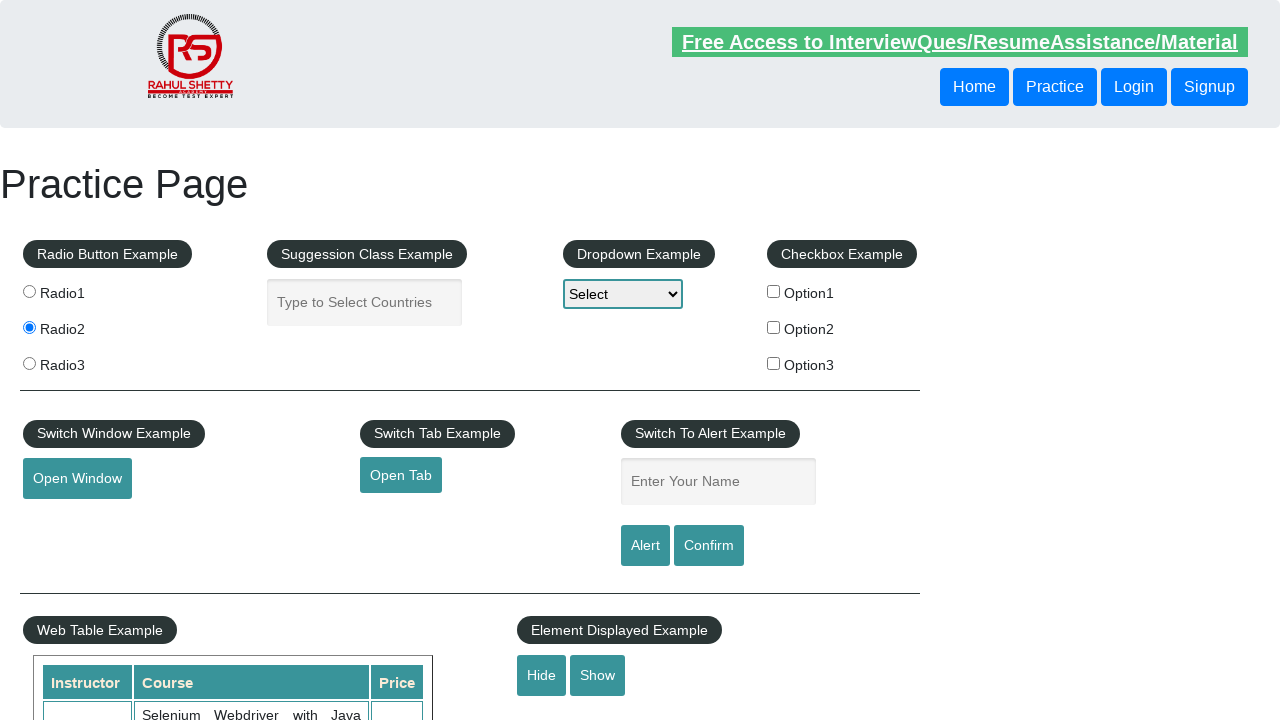

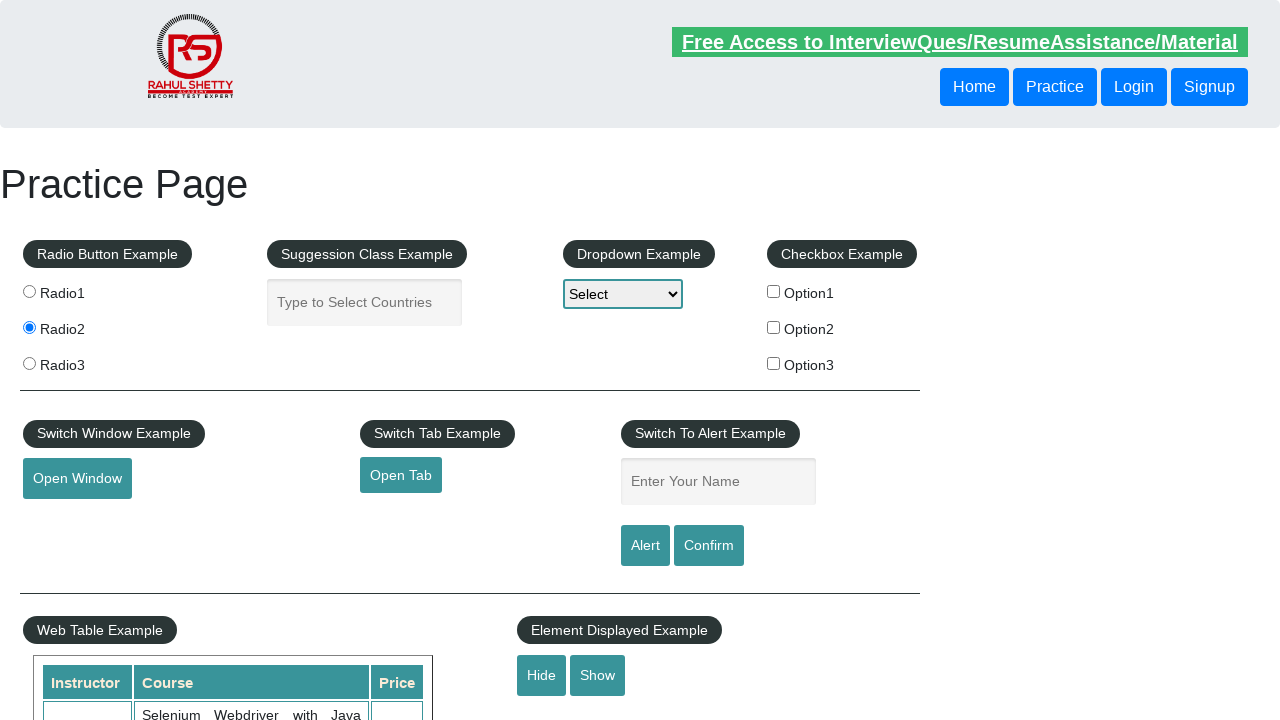